Tests calculator subtraction: enters 3.5 and 1.2, selects subtraction operation, and verifies the result is 2.3

Starting URL: https://calculatorhtml.onrender.com/

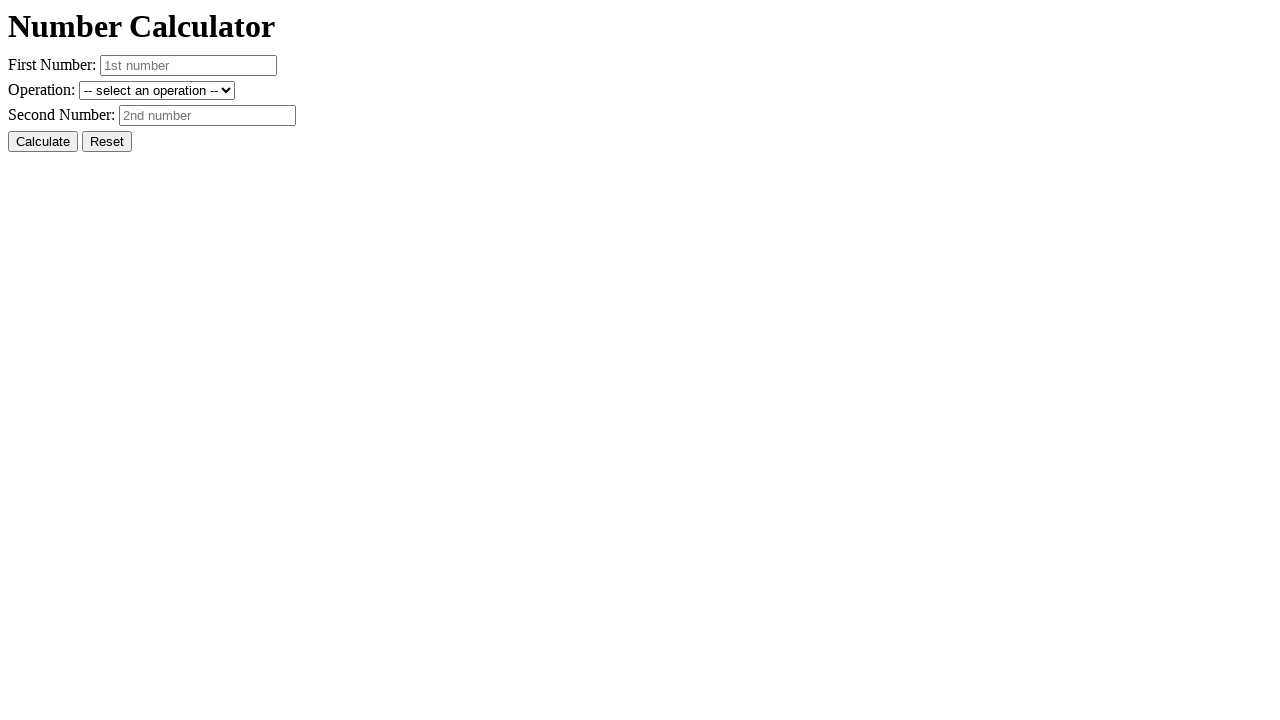

Clicked Reset button to clear previous values at (107, 142) on #resetButton
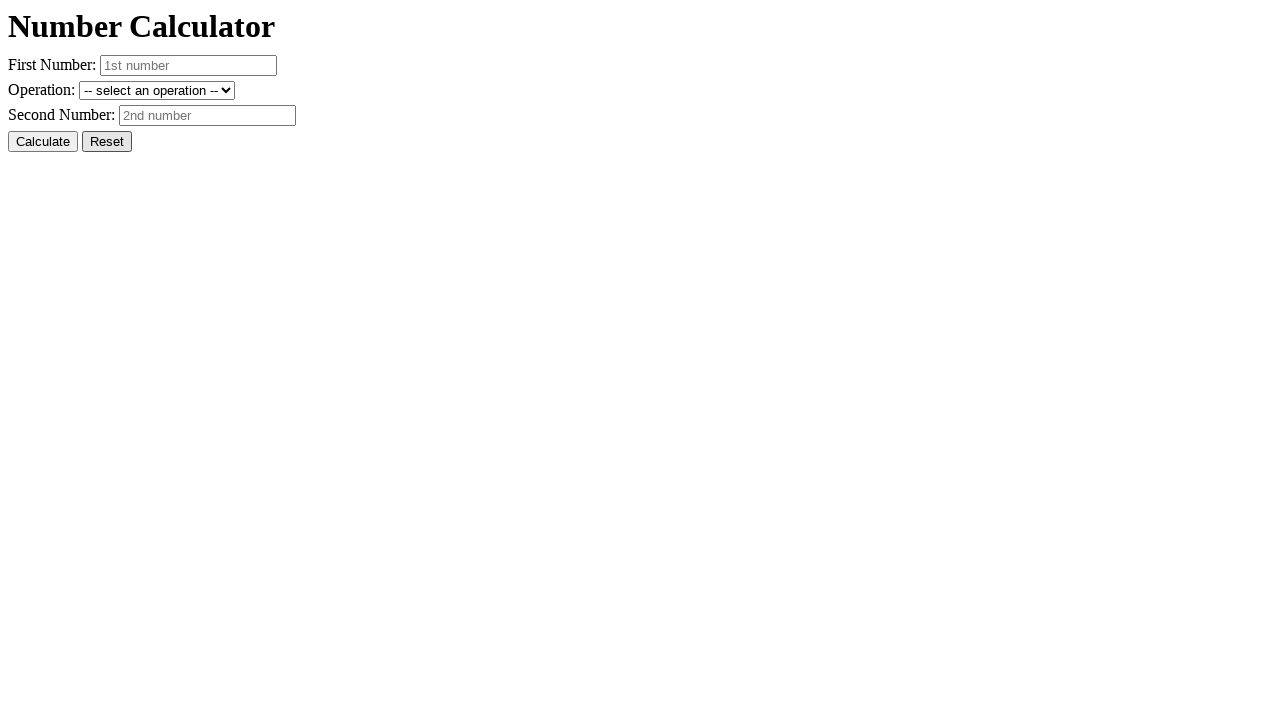

Entered first number 3.5 on #number1
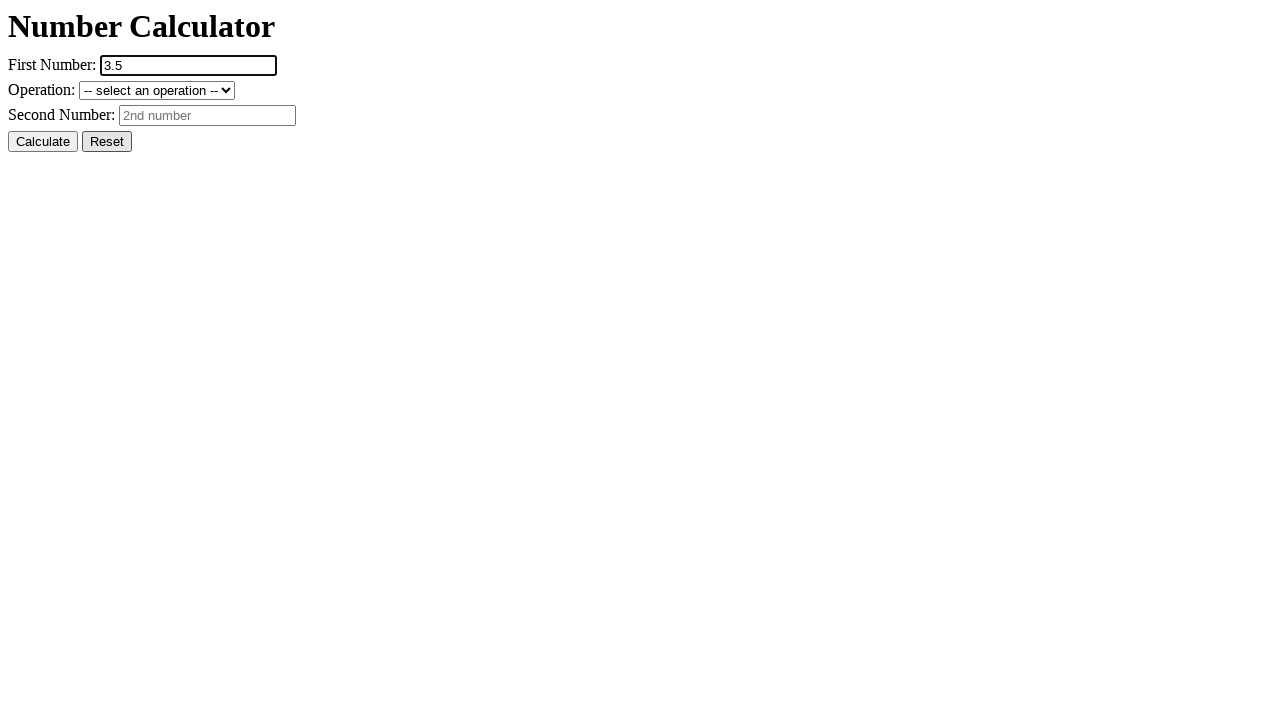

Entered second number 1.2 on #number2
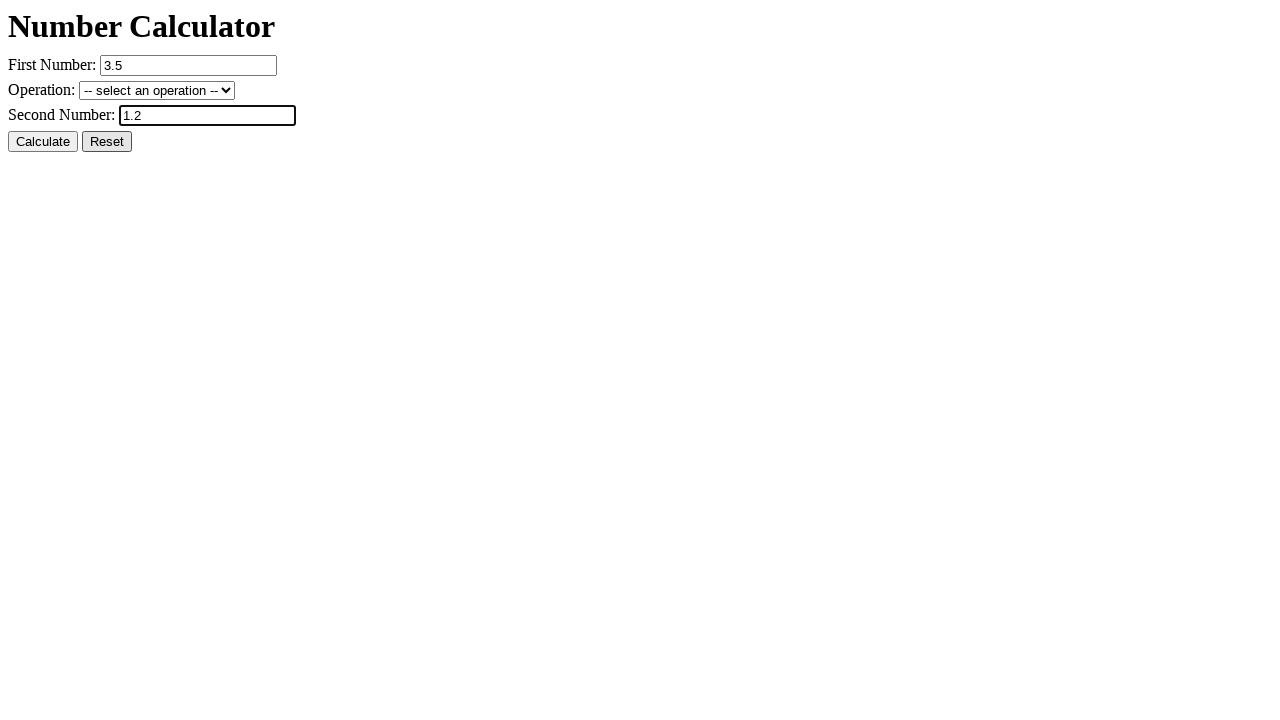

Selected subtraction operation on #operation
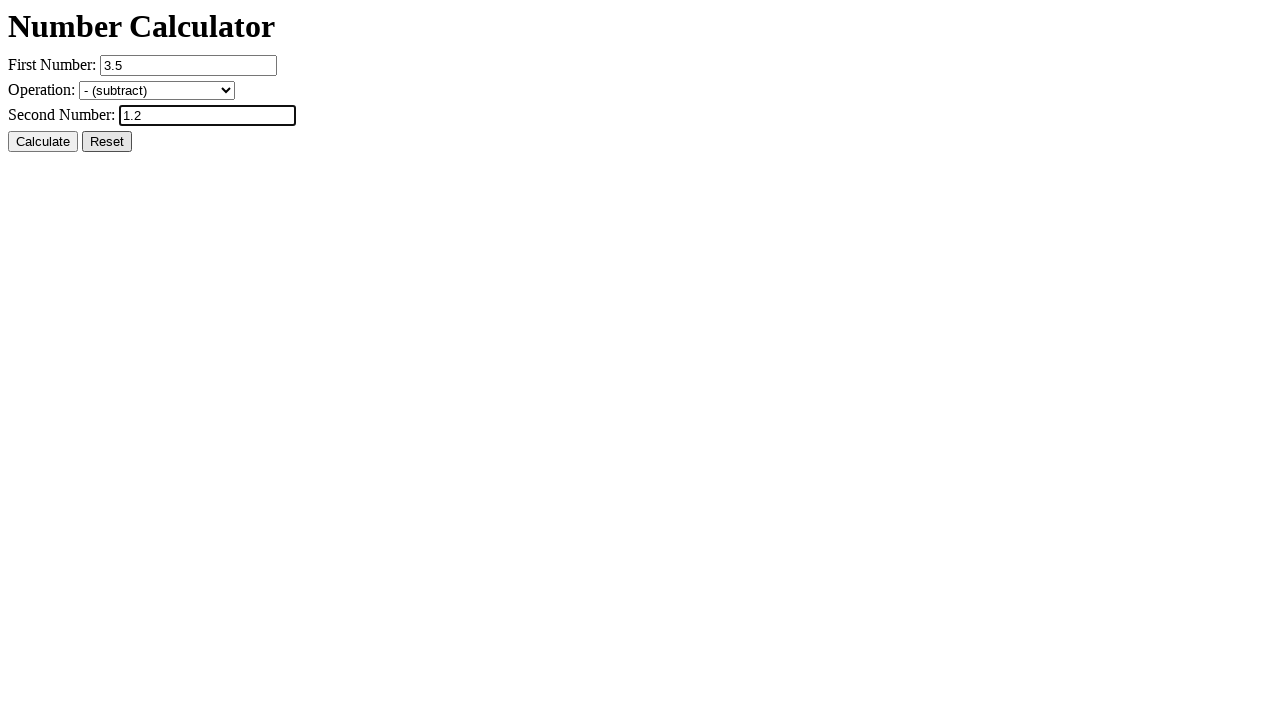

Clicked Calculate button at (43, 142) on #calcButton
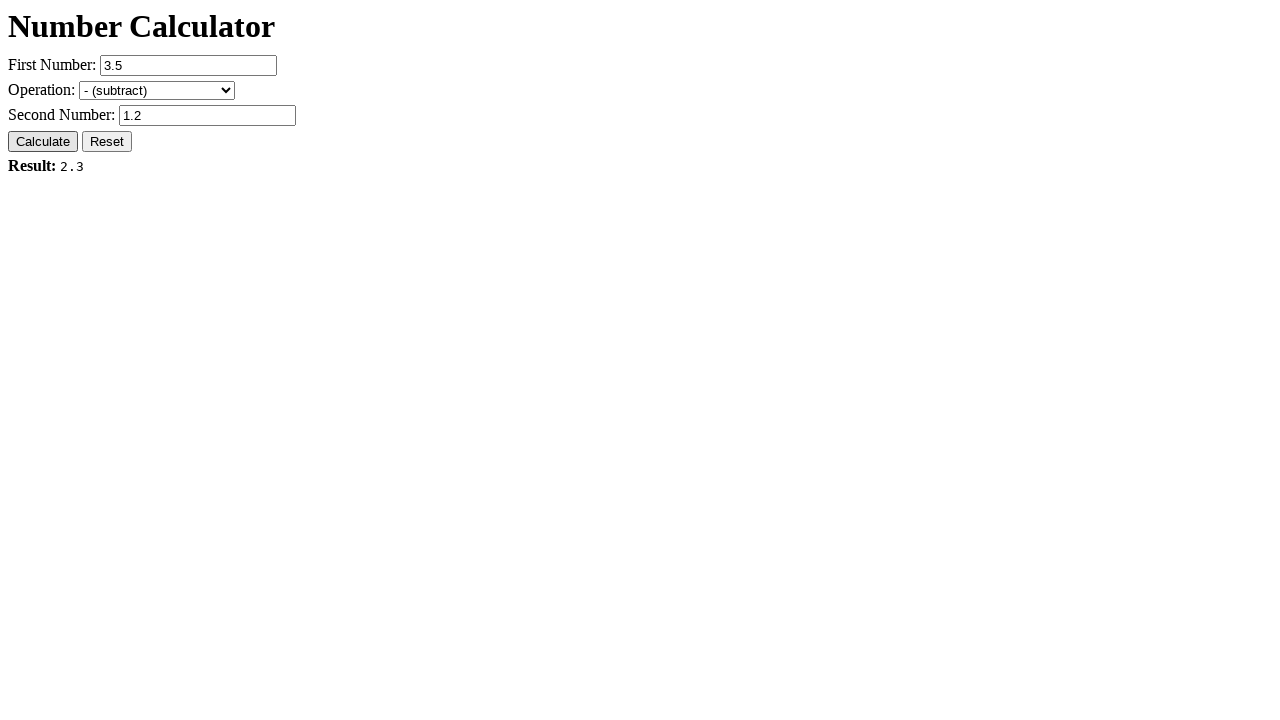

Result element loaded
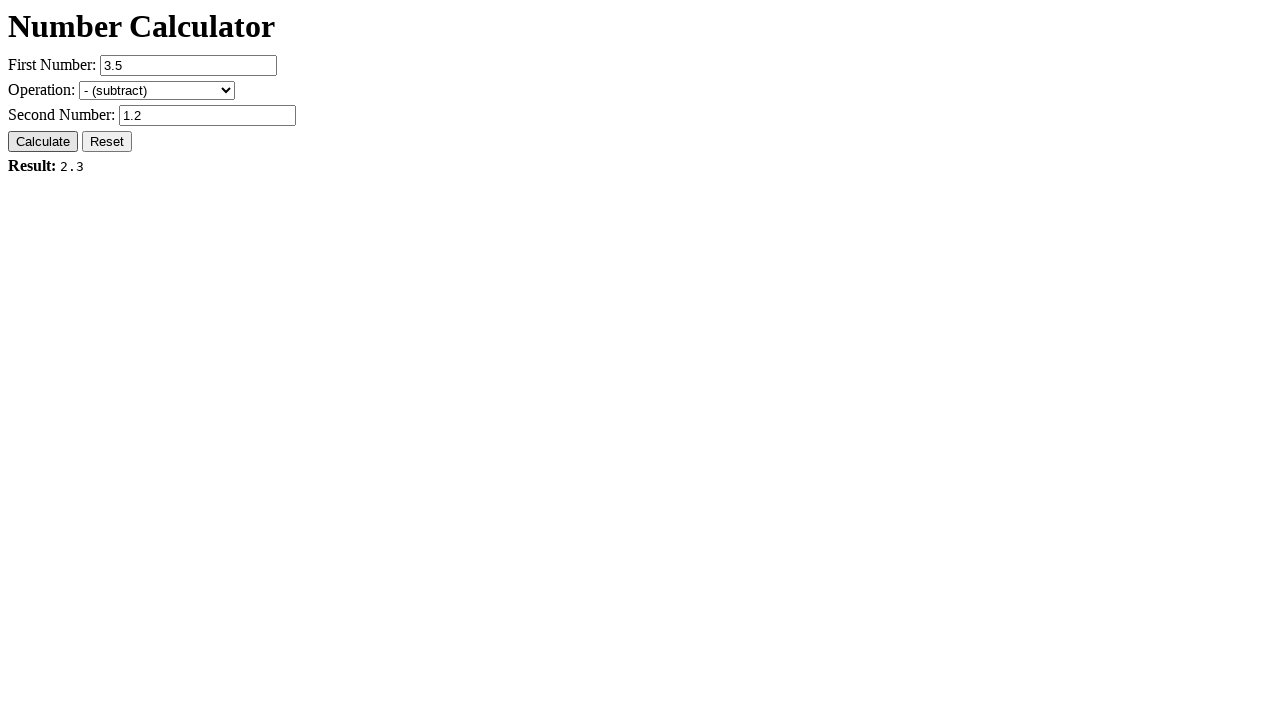

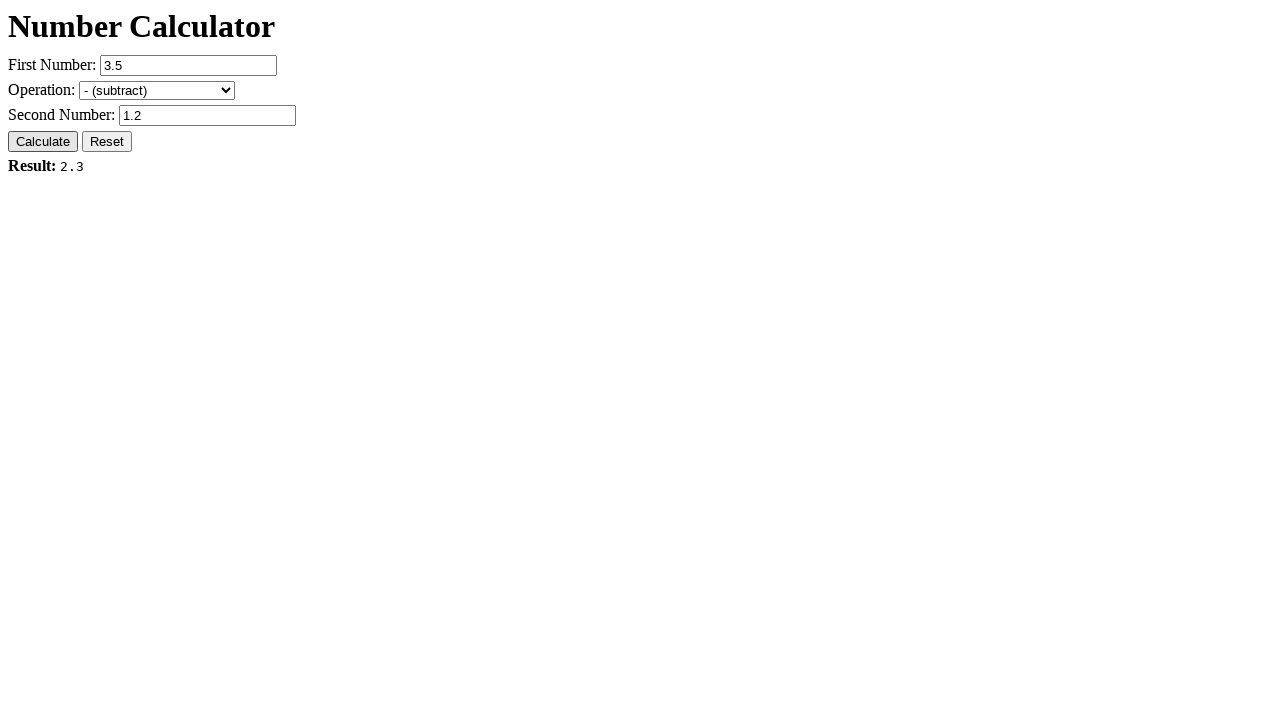